Tests double-click functionality on the jQuery dblclick API documentation page by switching to an iframe and performing a double-click action on a div element to verify color change behavior

Starting URL: http://api.jquery.com/dblclick/

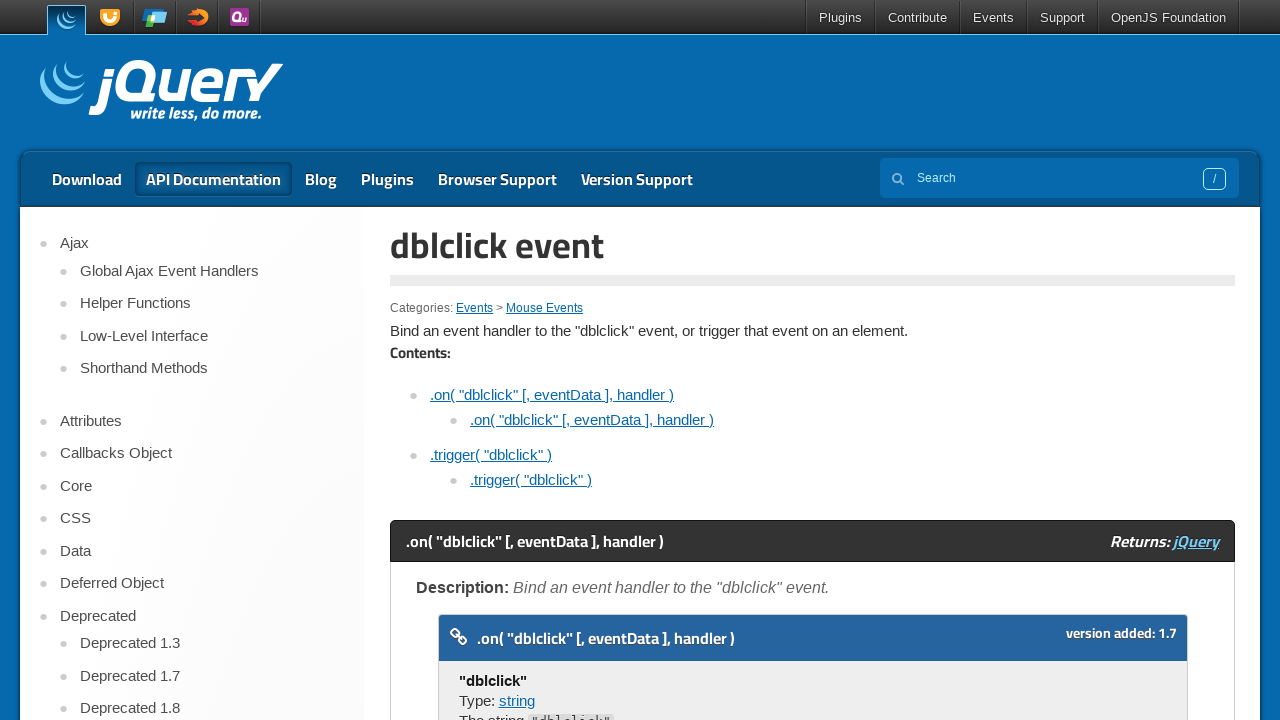

Navigated to jQuery dblclick API documentation page
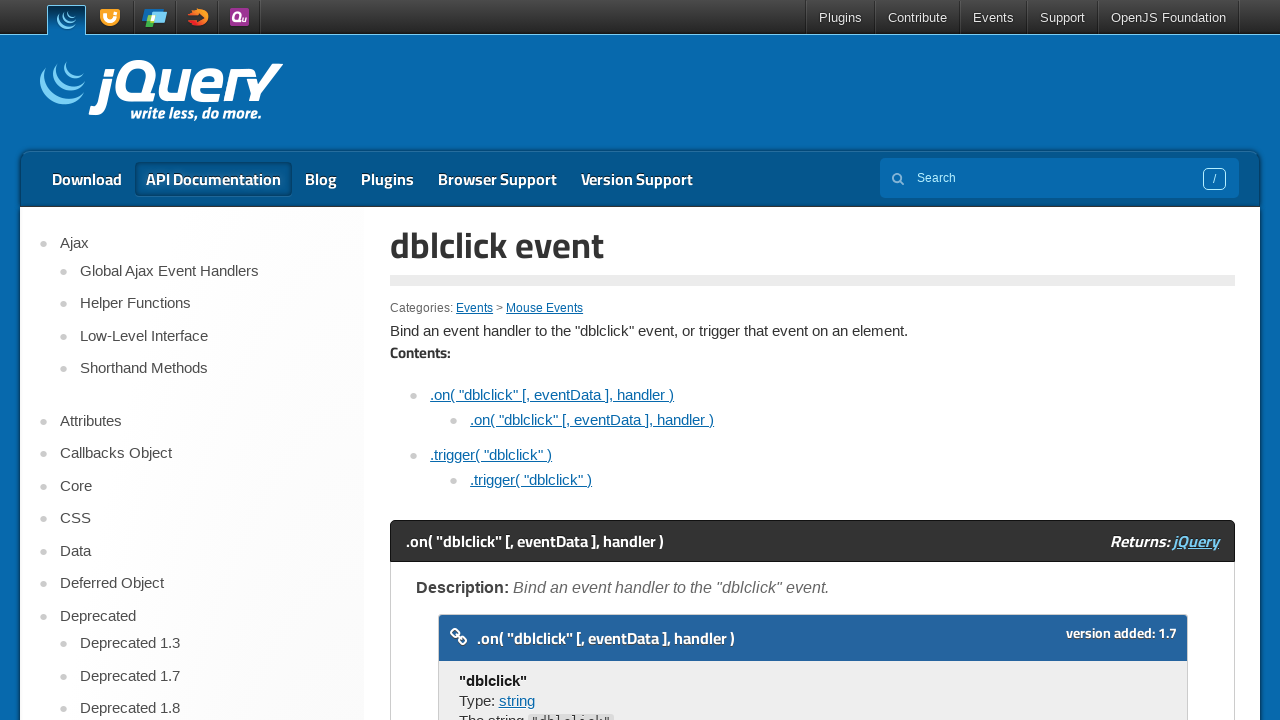

Located the demo iframe
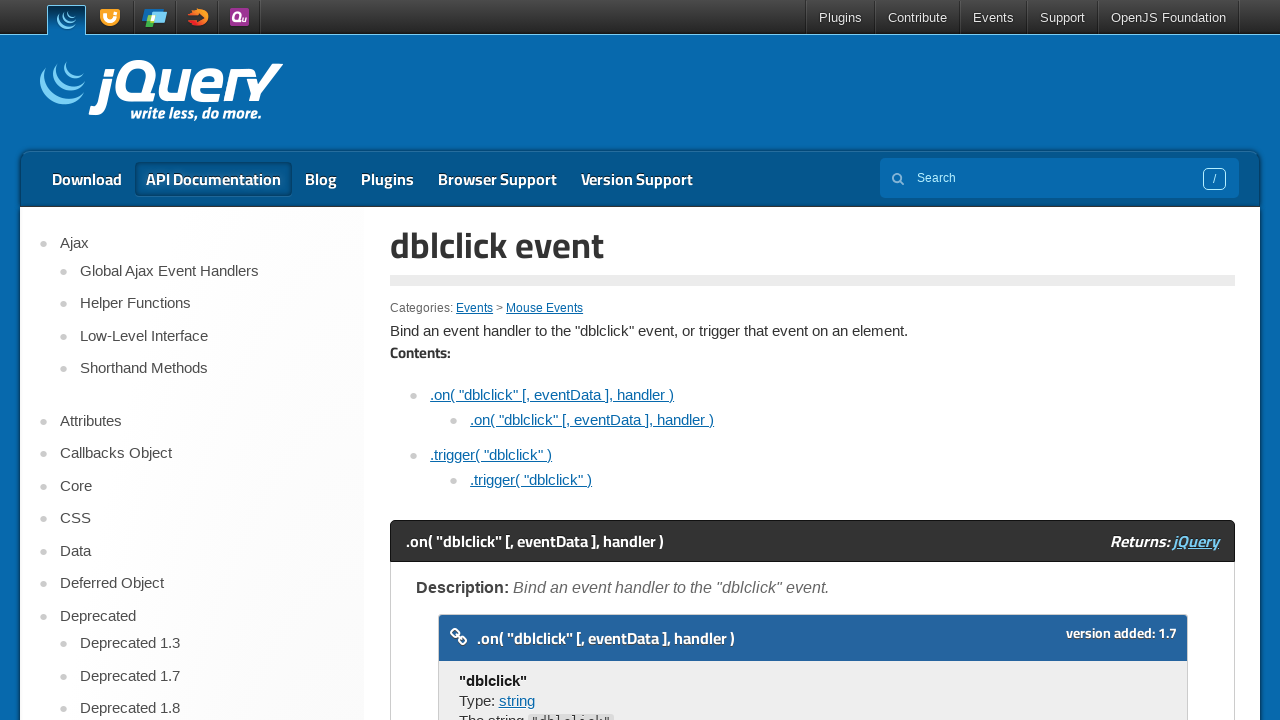

Div element inside iframe is ready
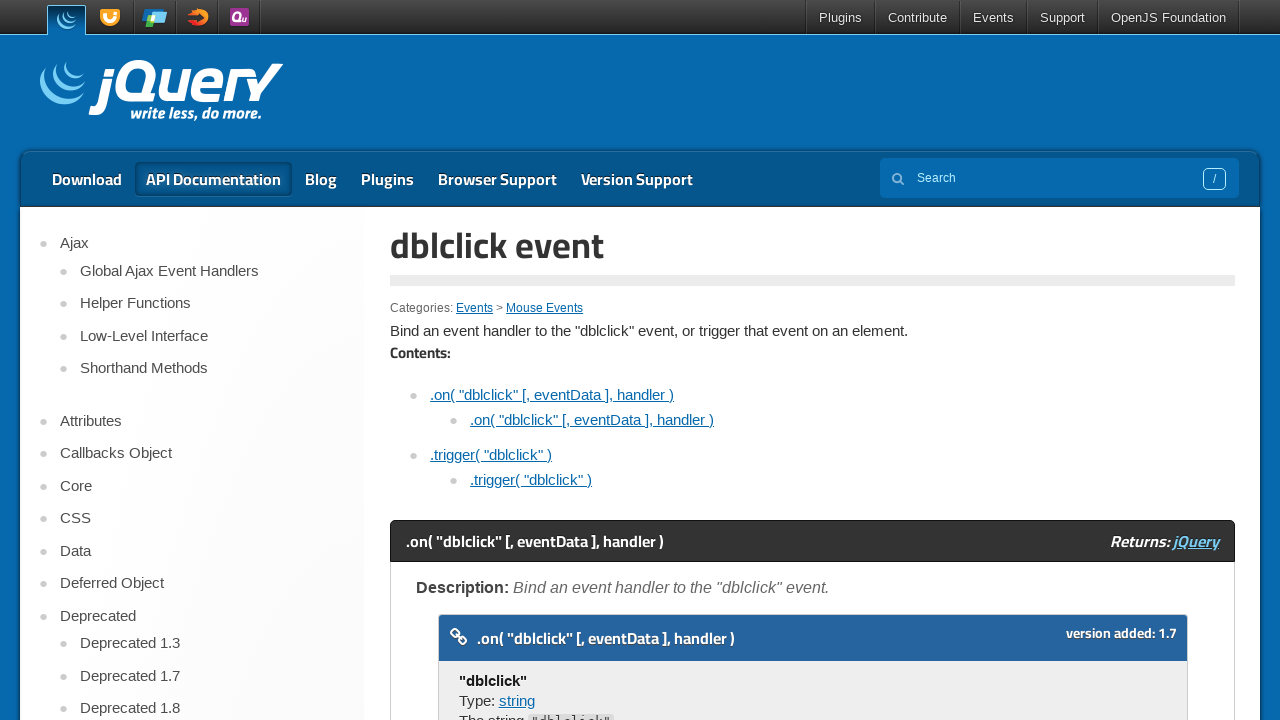

Hovered over span element in iframe at (481, 361) on iframe >> nth=0 >> internal:control=enter-frame >> span >> nth=0
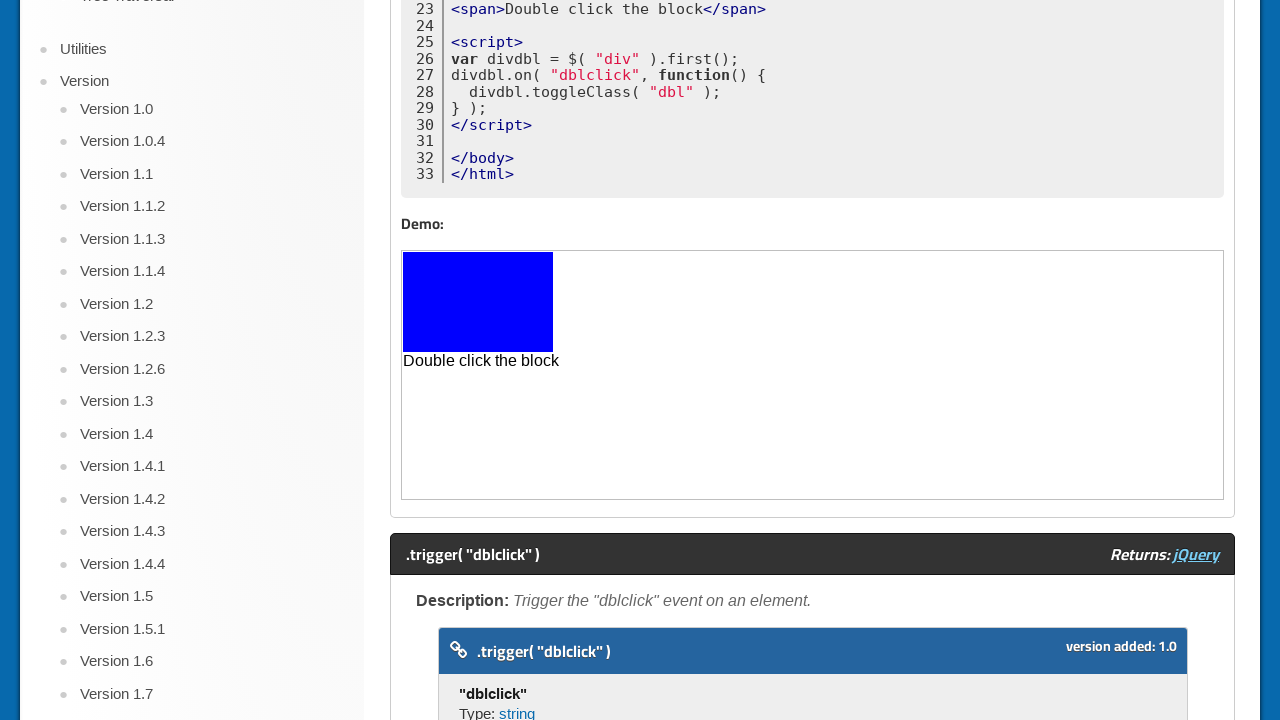

Double-clicked on div element to trigger dblclick event at (478, 302) on iframe >> nth=0 >> internal:control=enter-frame >> div >> nth=0
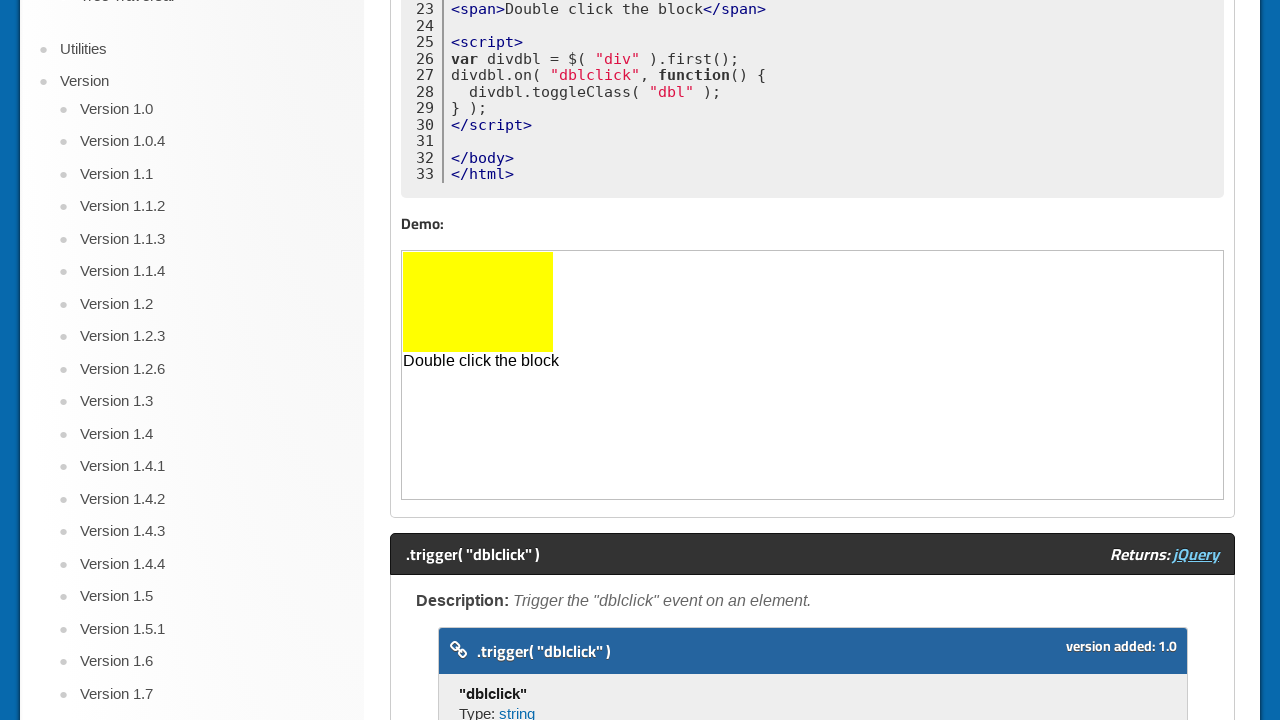

Waited for color change animation to complete
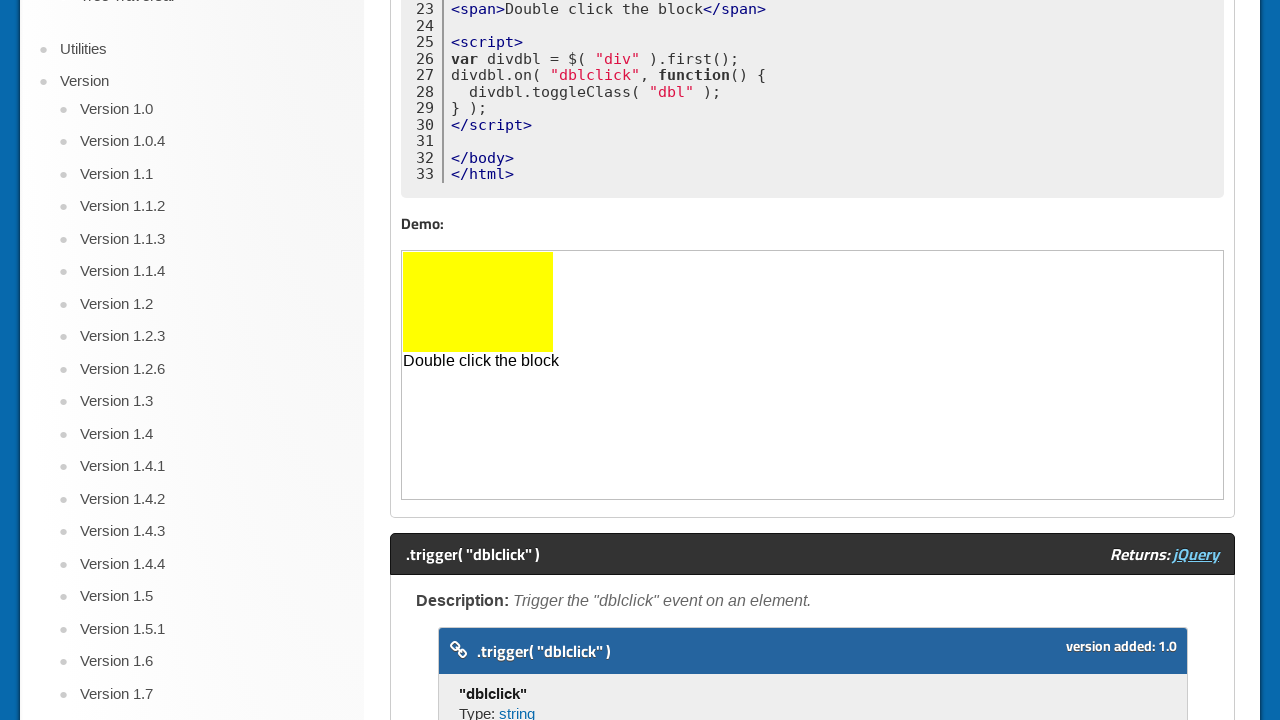

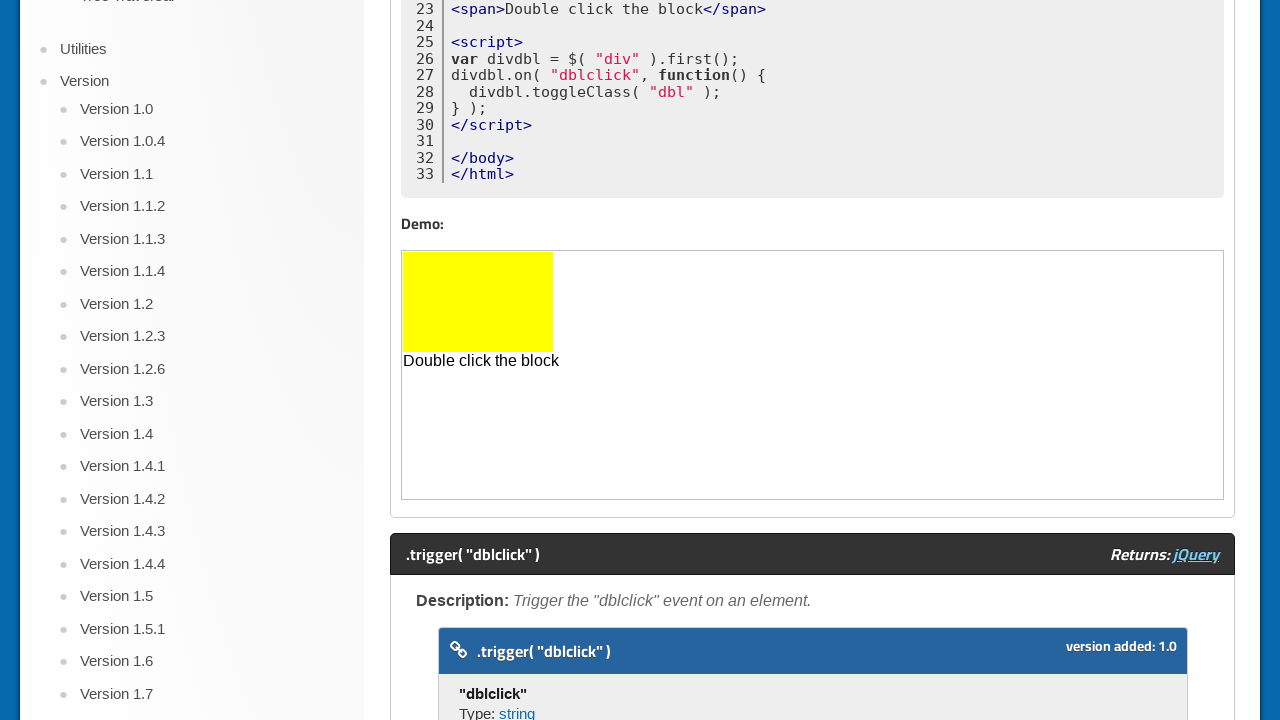